Finds and validates images on a webpage by checking HTTP response status of image sources

Starting URL: https://the-internet.herokuapp.com/broken_images

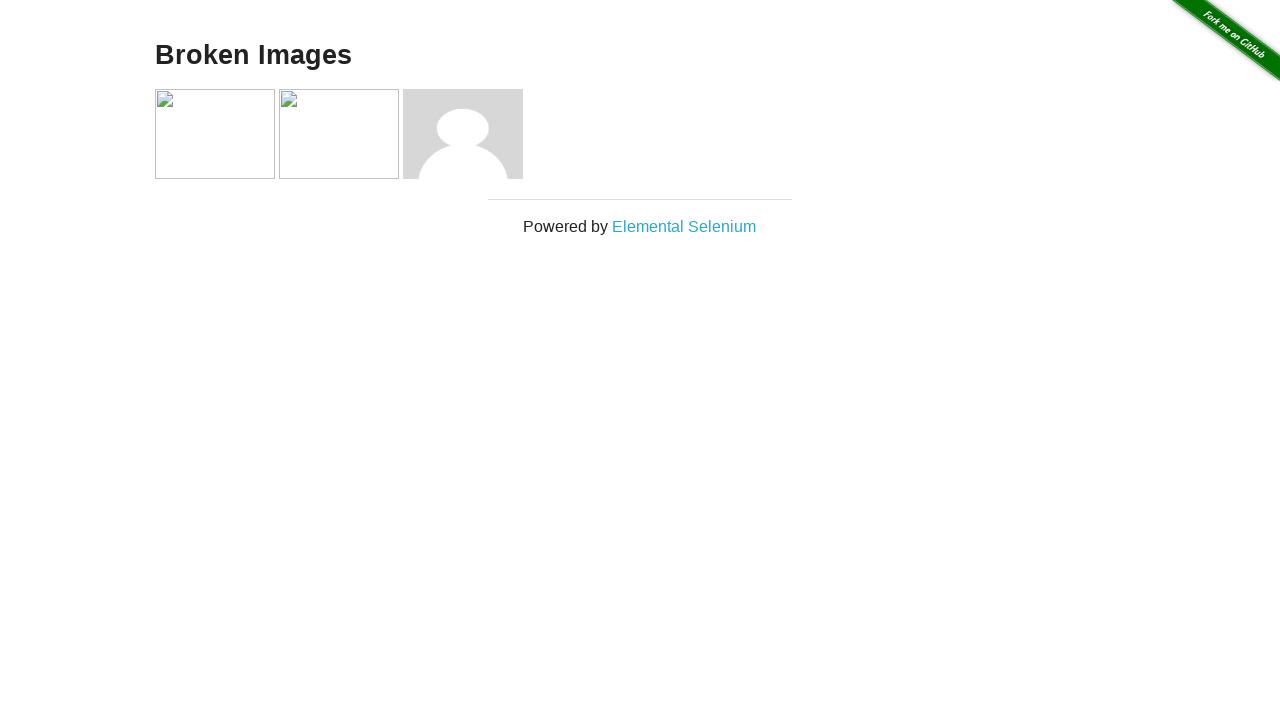

Set viewport size to 1920x1080
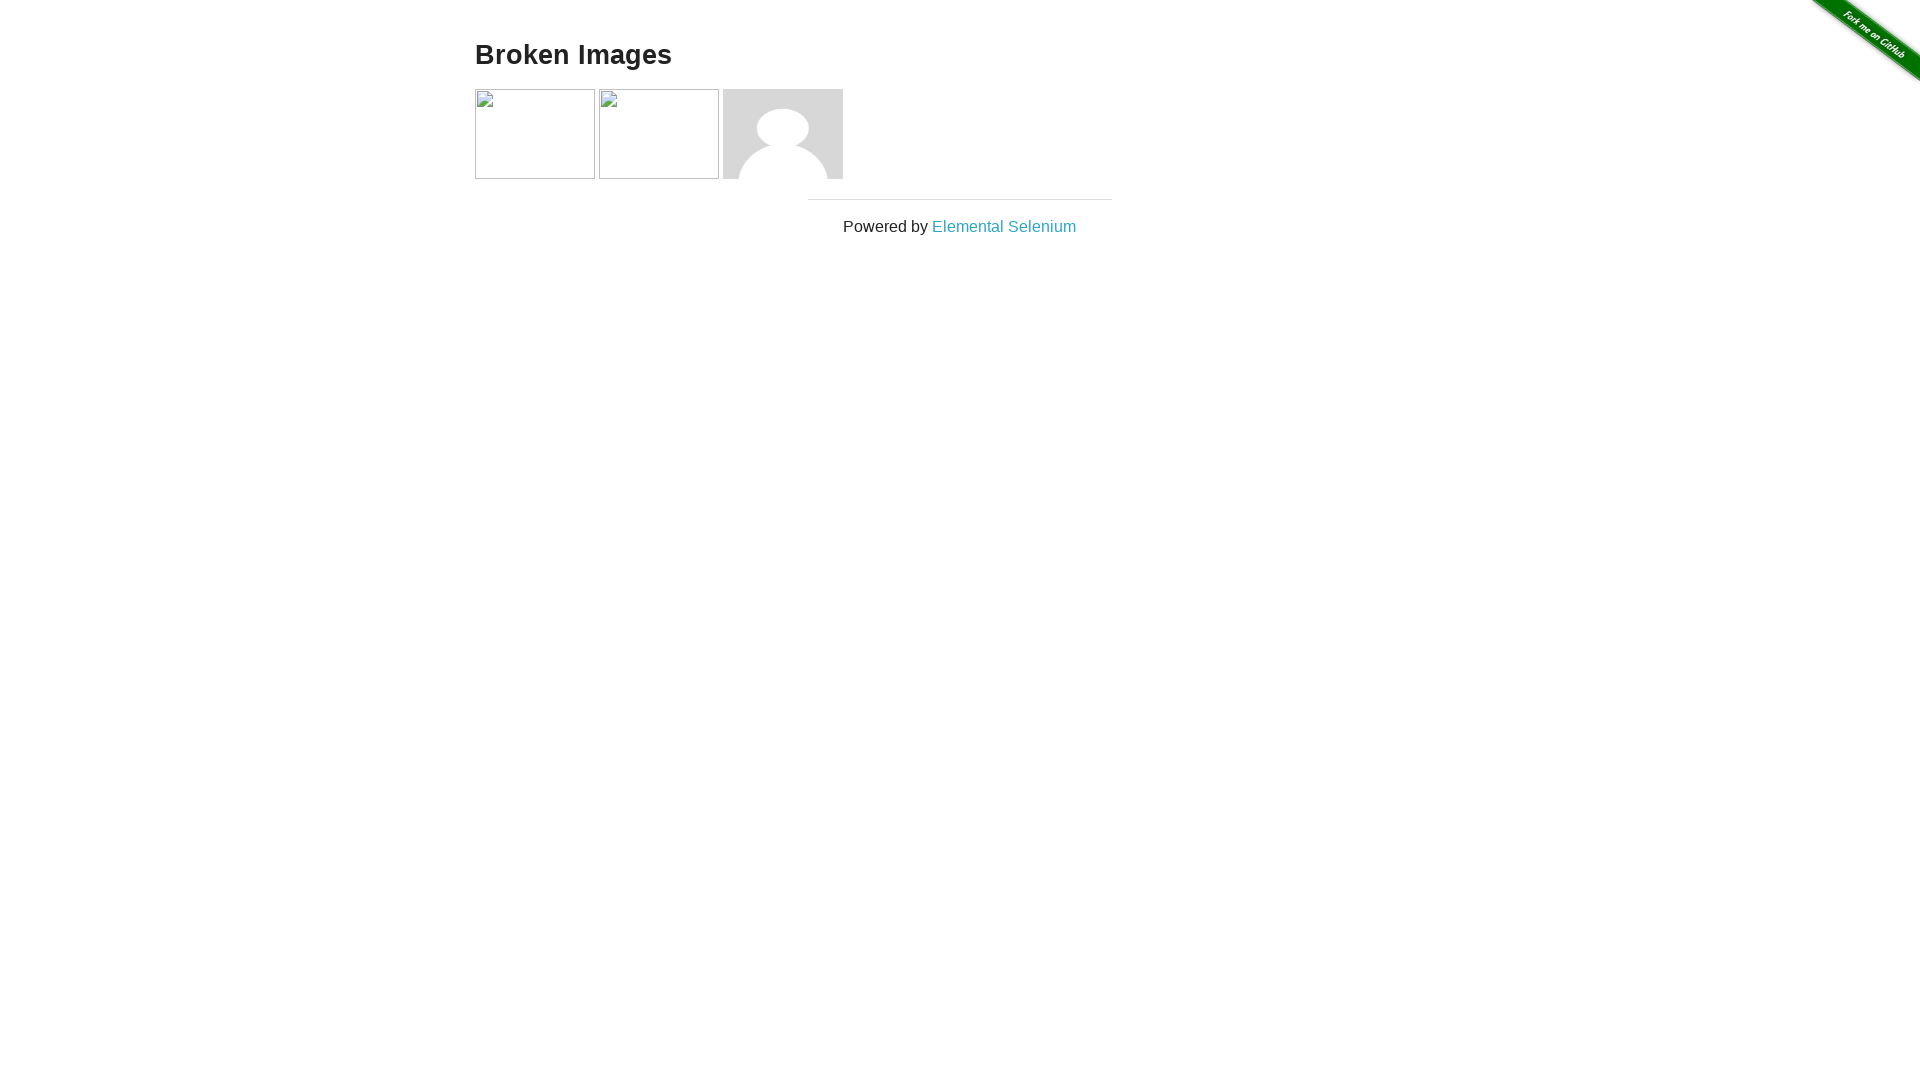

Located all images on the page
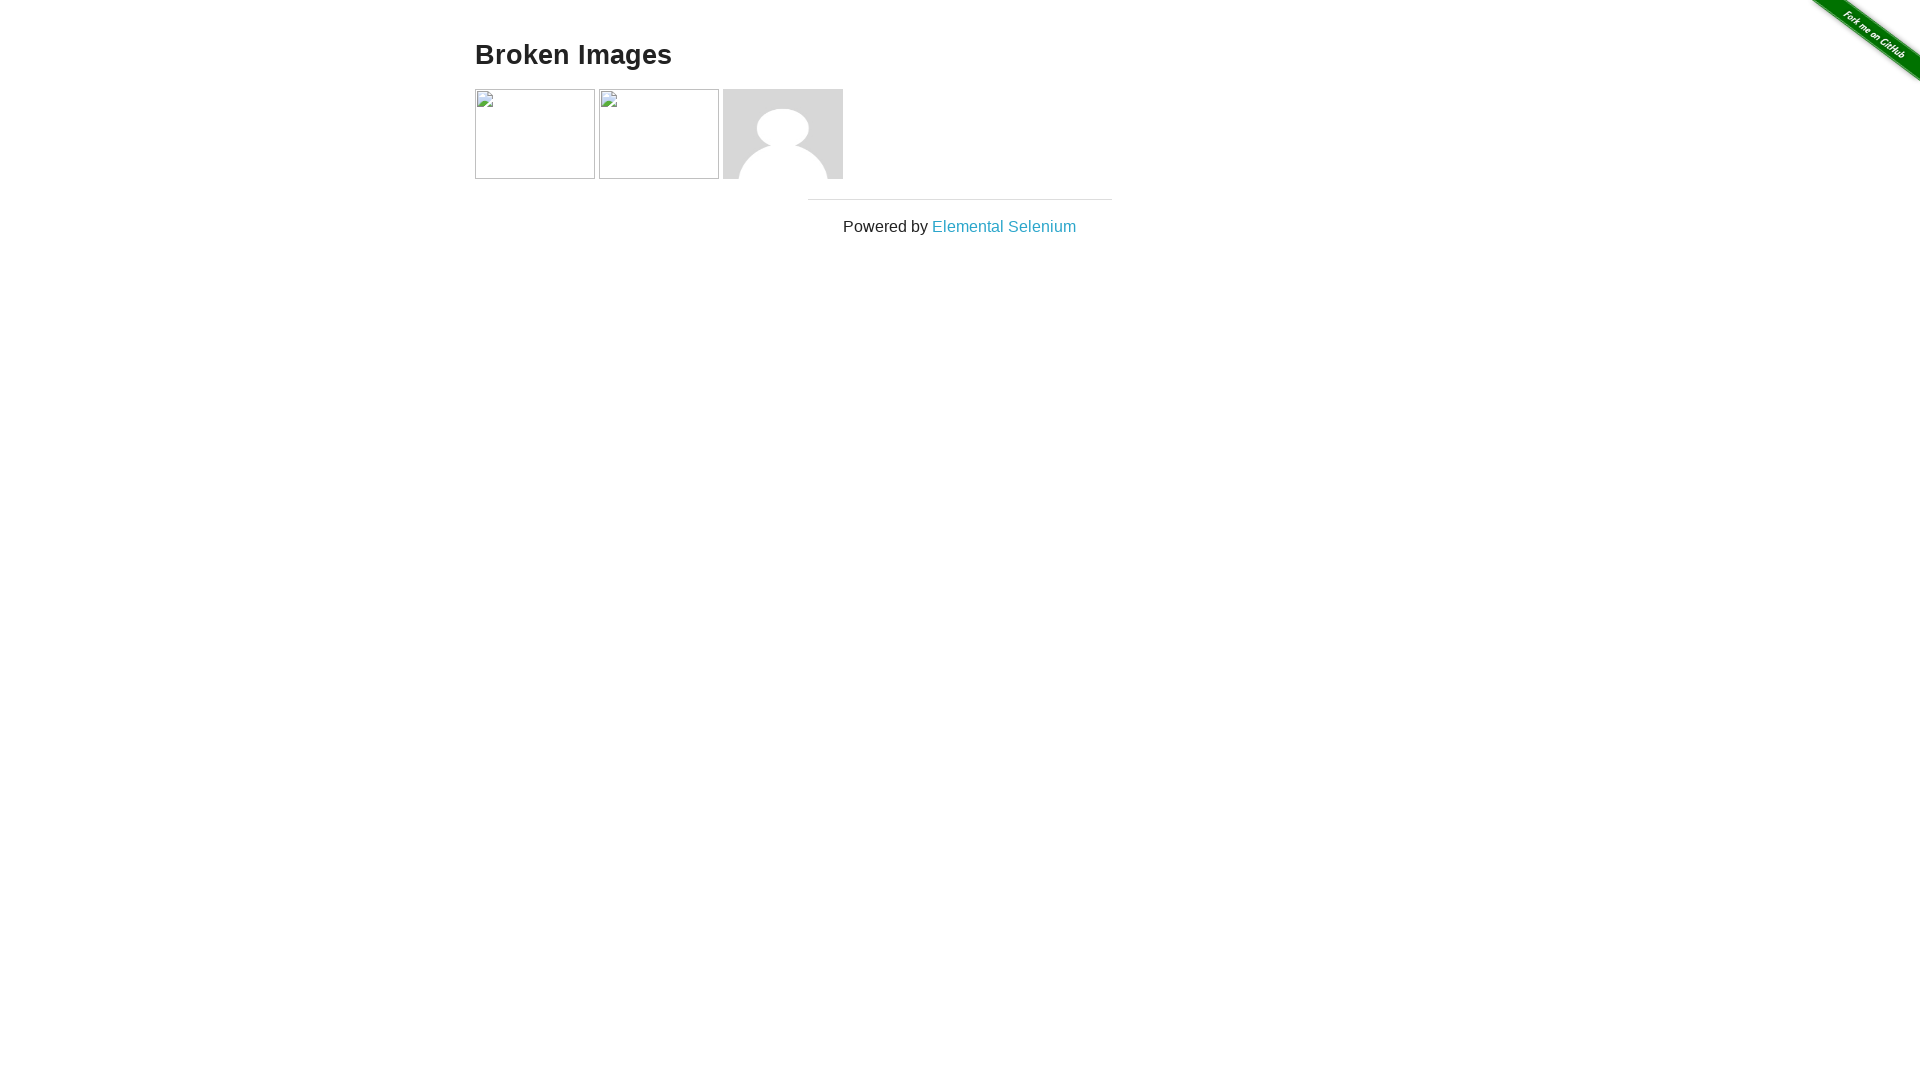

Verified page has 4 images
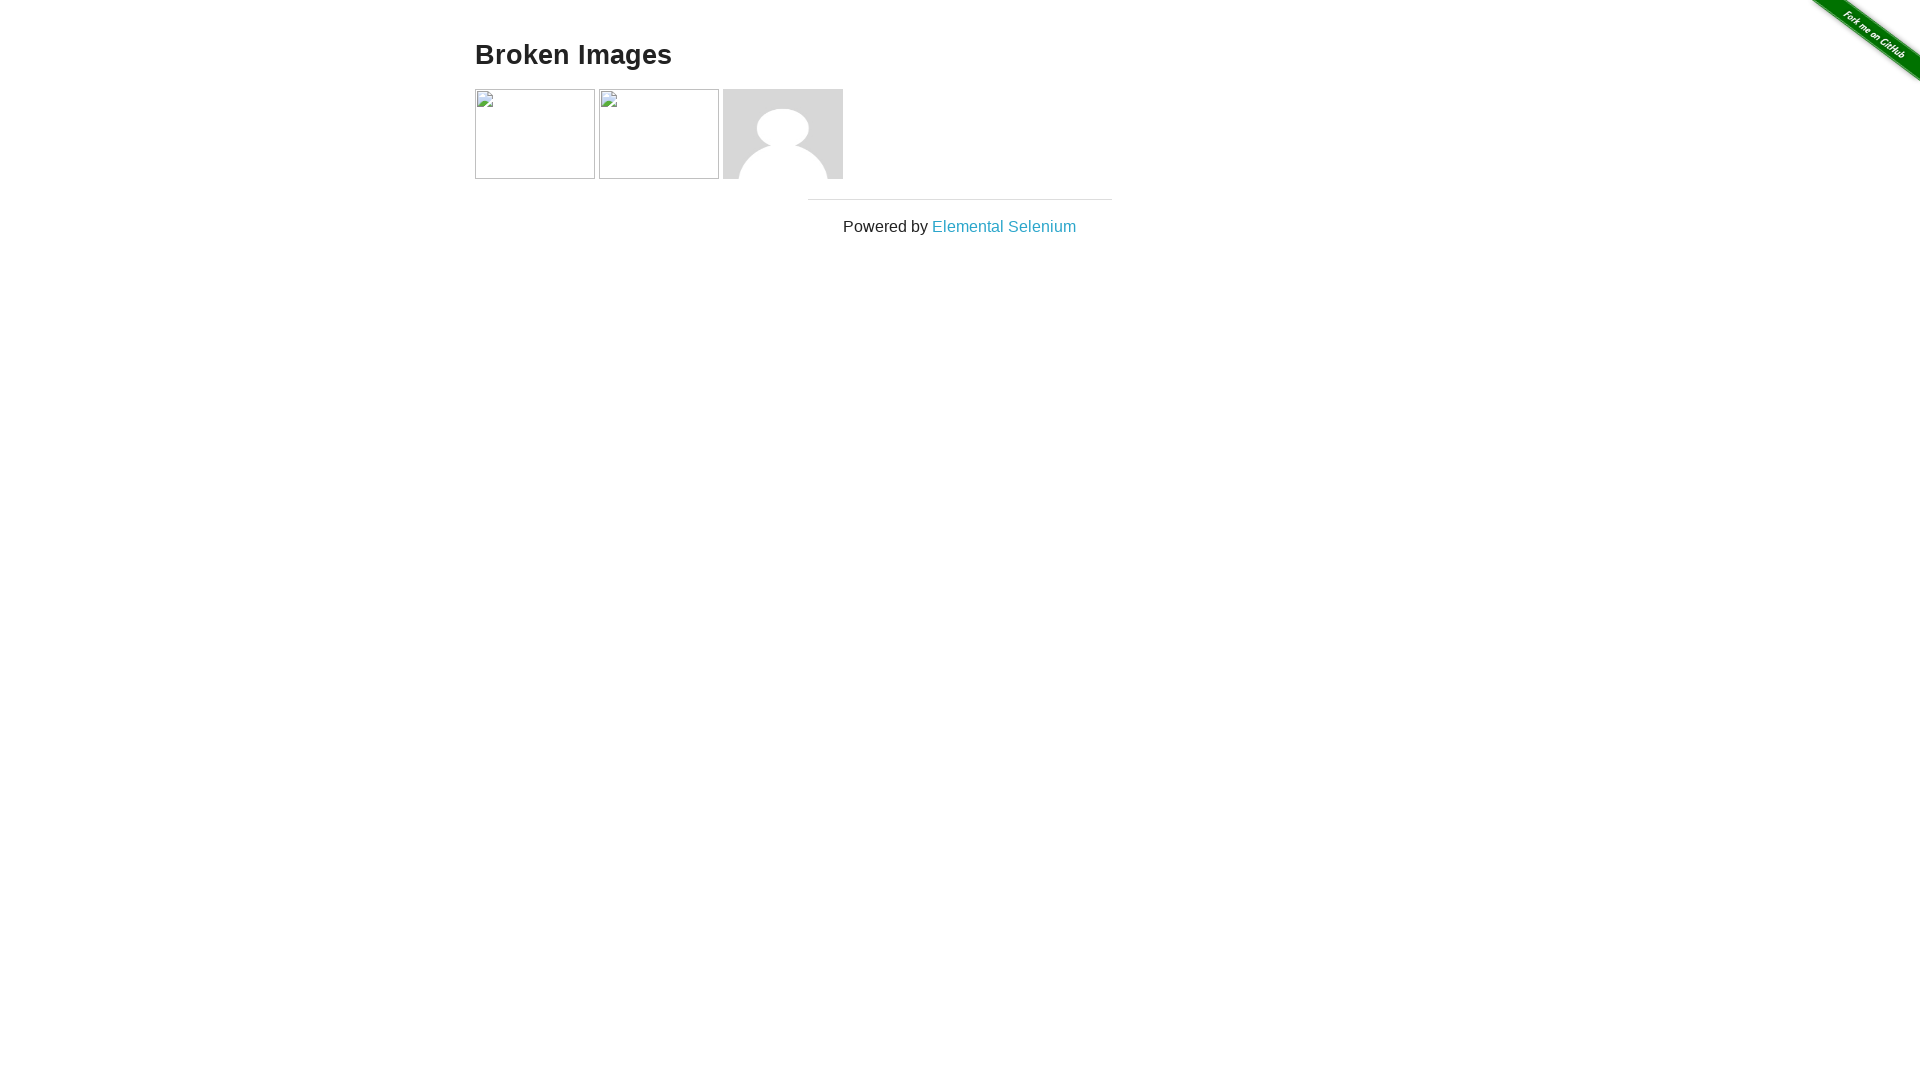

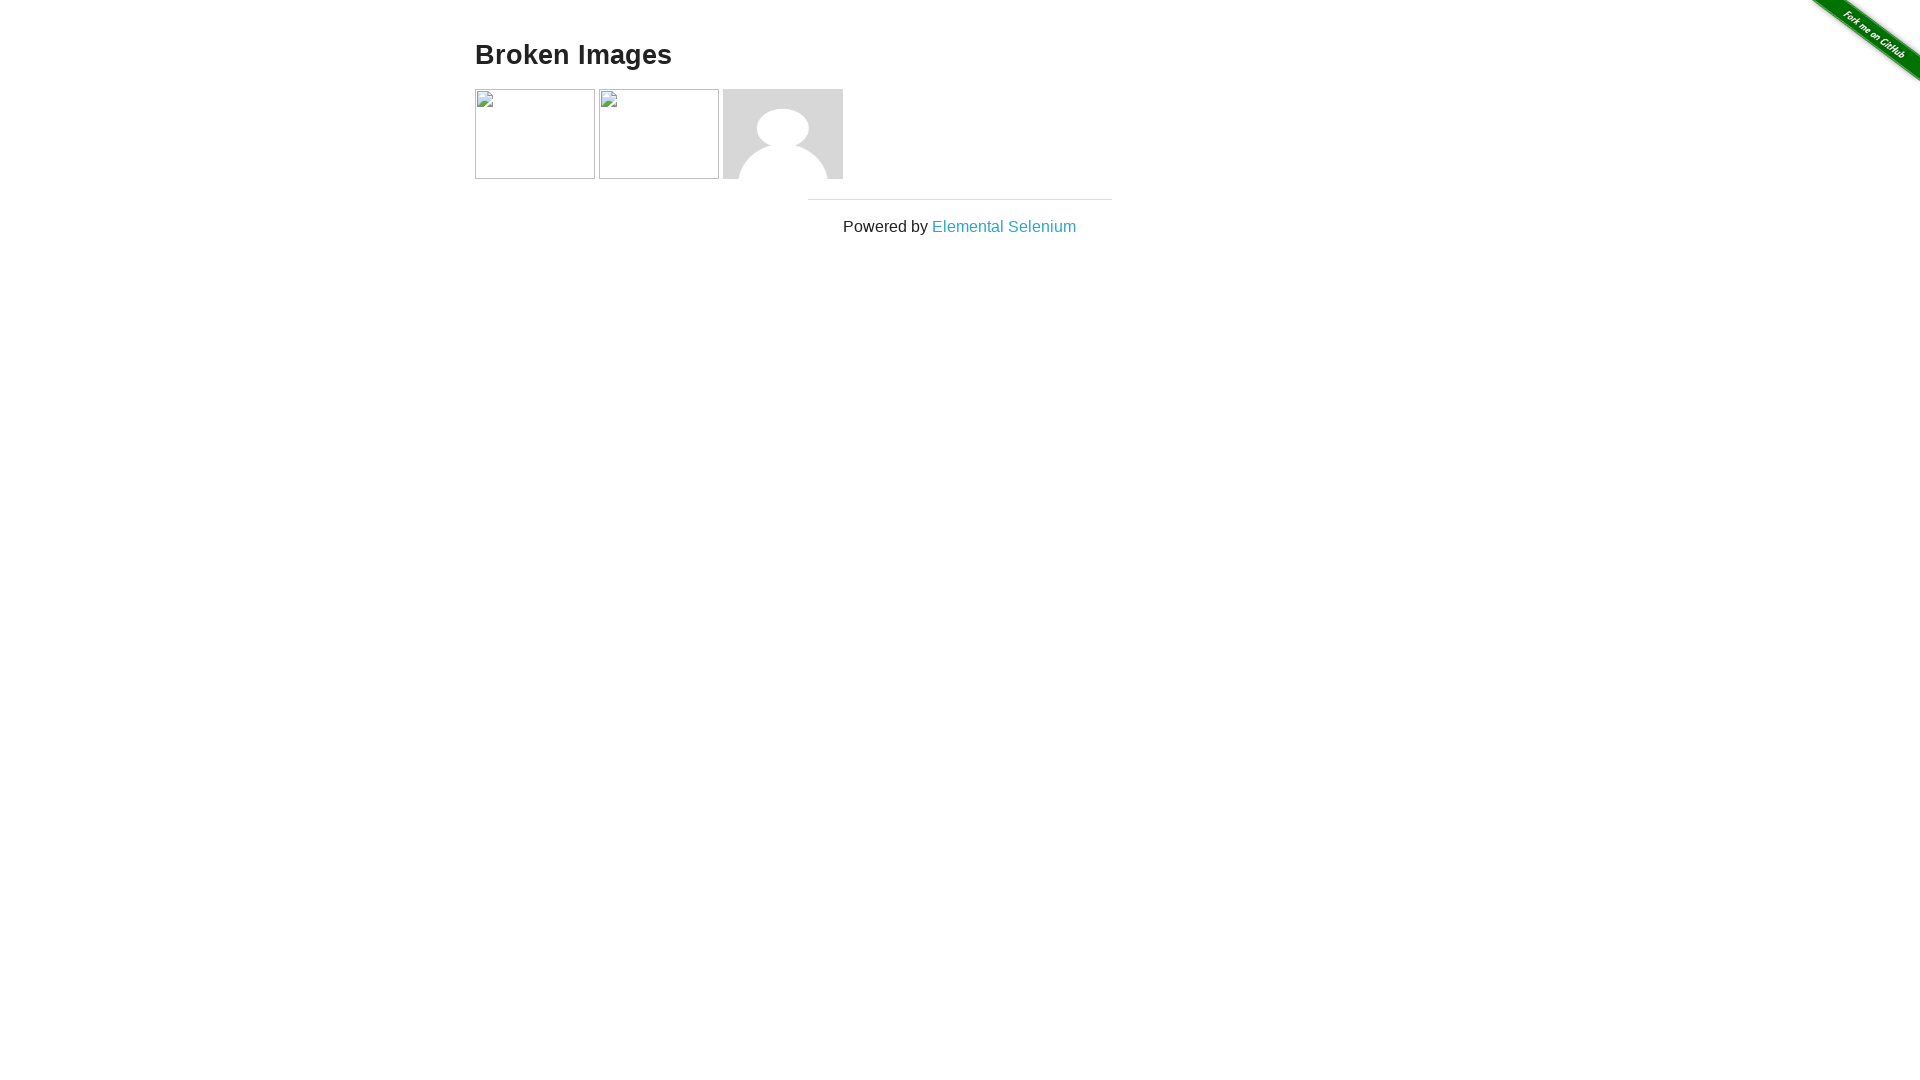